Tests window handling by navigating to a multiple windows page, opening a new window, switching between windows, and verifying content in each window

Starting URL: http://the-internet.herokuapp.com/

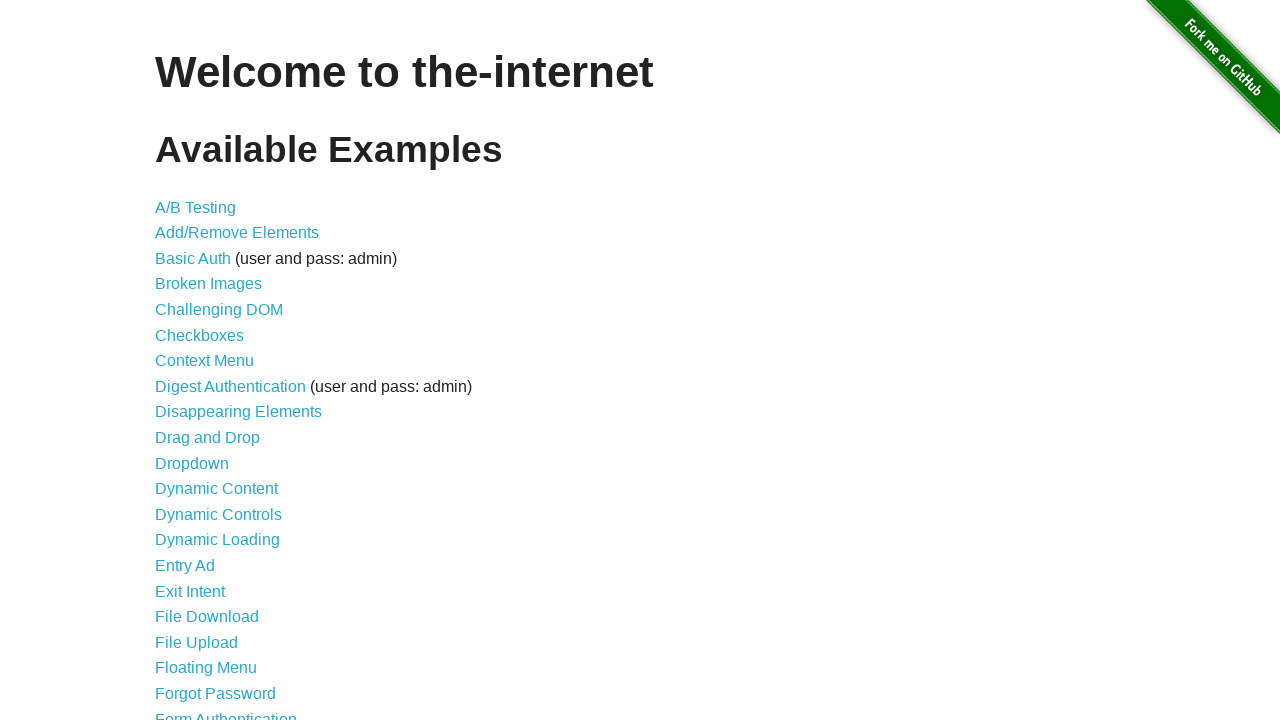

Clicked on Multiple Windows link at (218, 369) on text=Multiple Windows
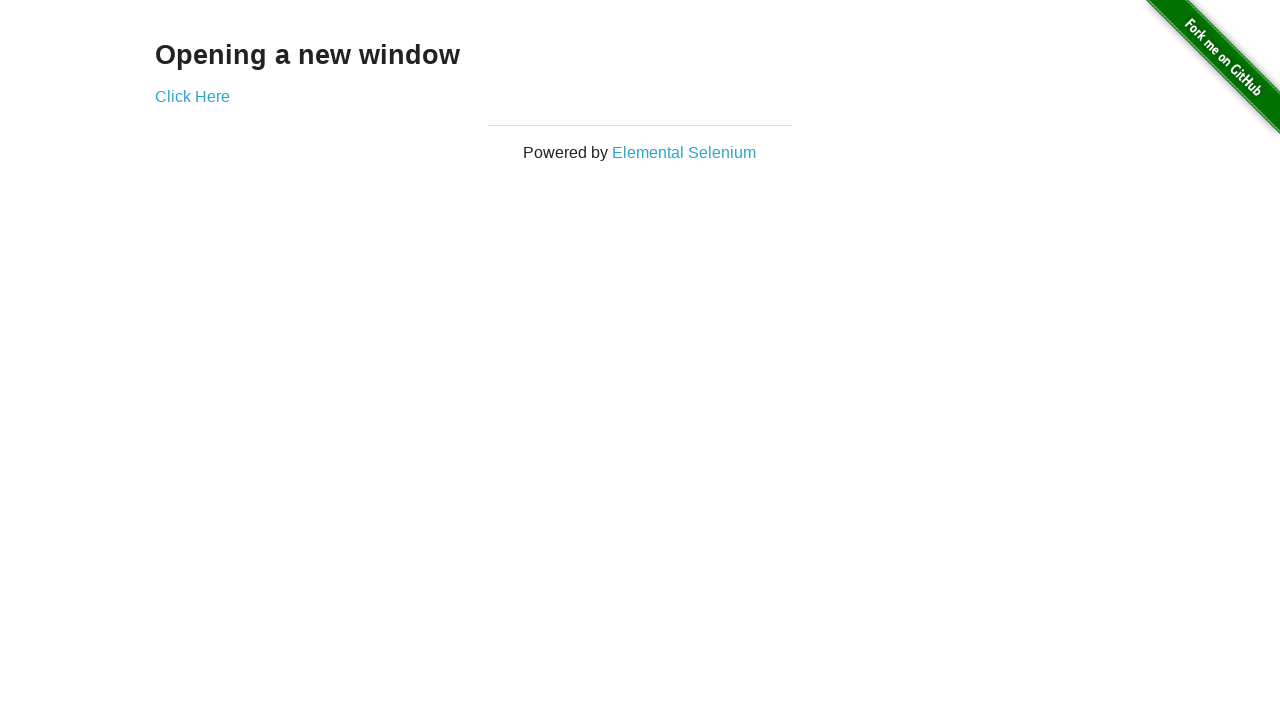

Clicked to open new window at (192, 96) on text=Click Here
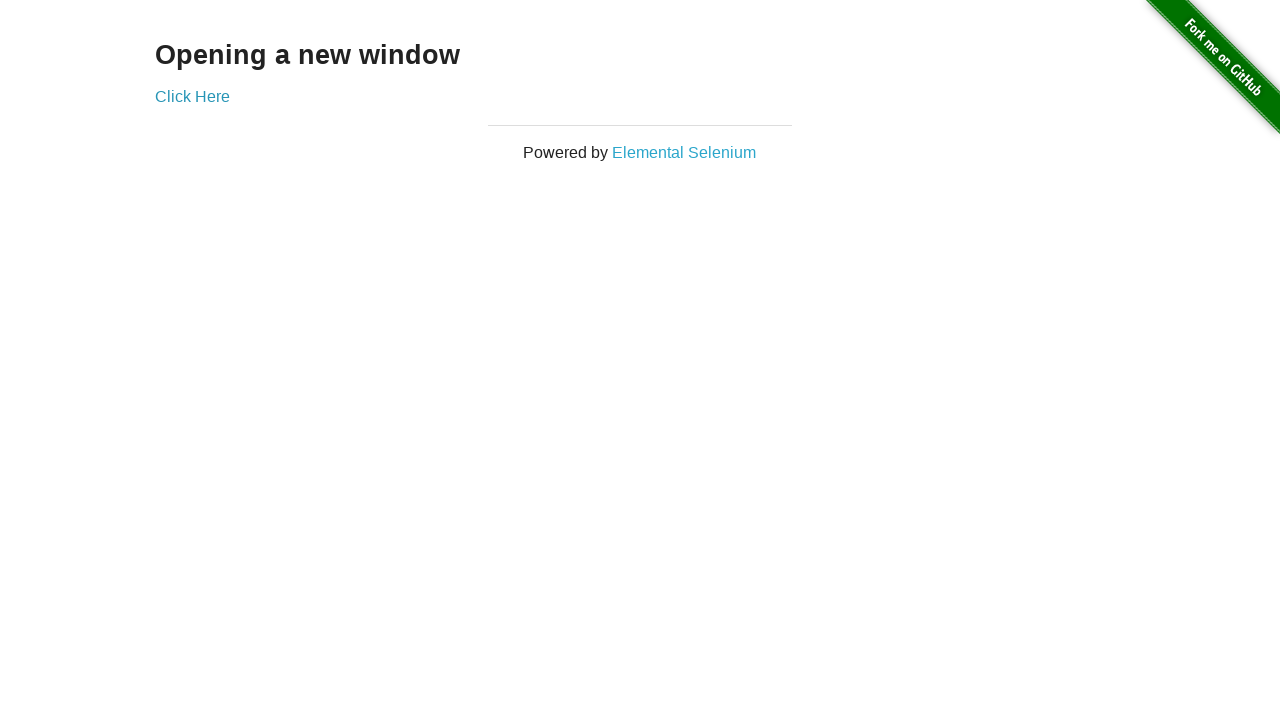

New window page object obtained
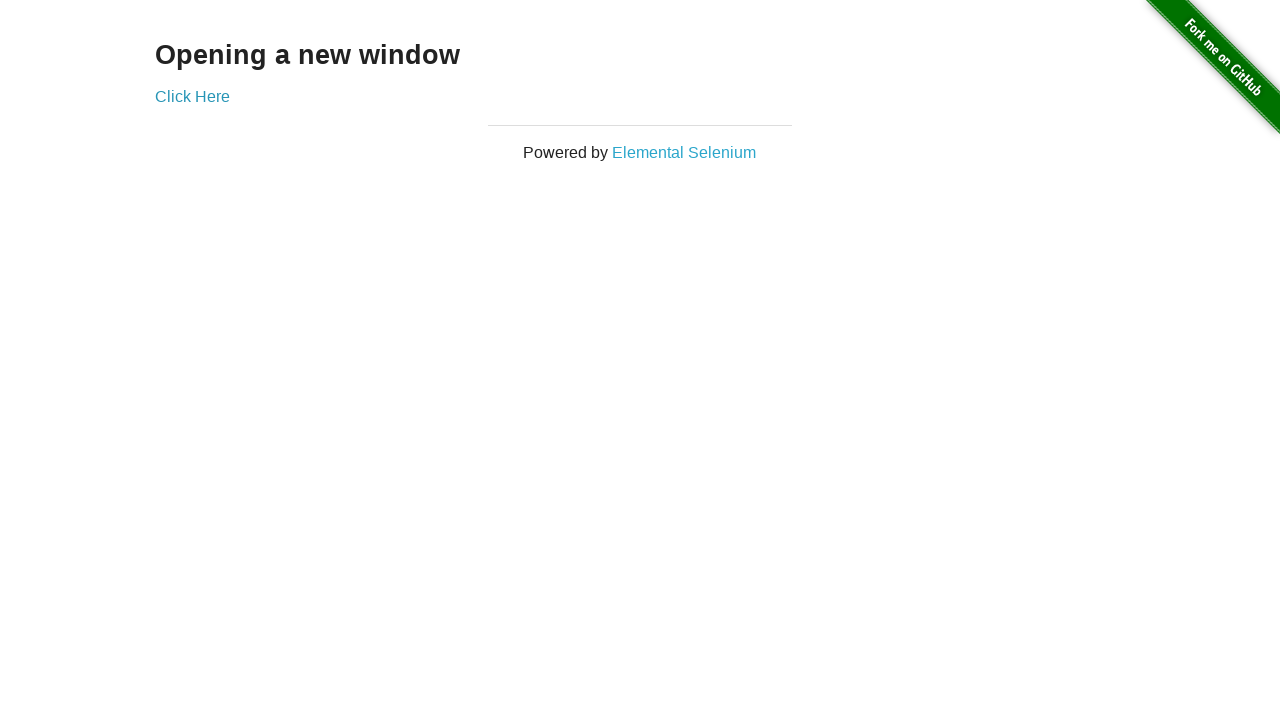

New window loaded completely
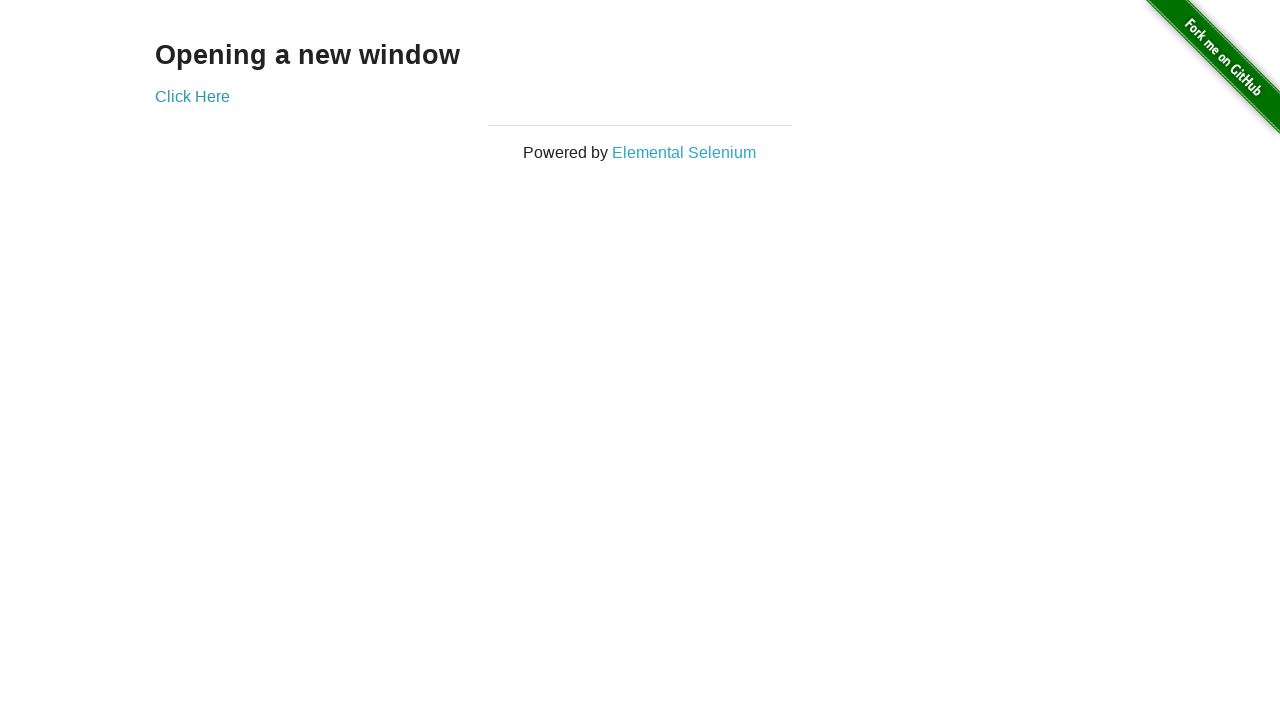

Retrieved text from new window: 'New Window'
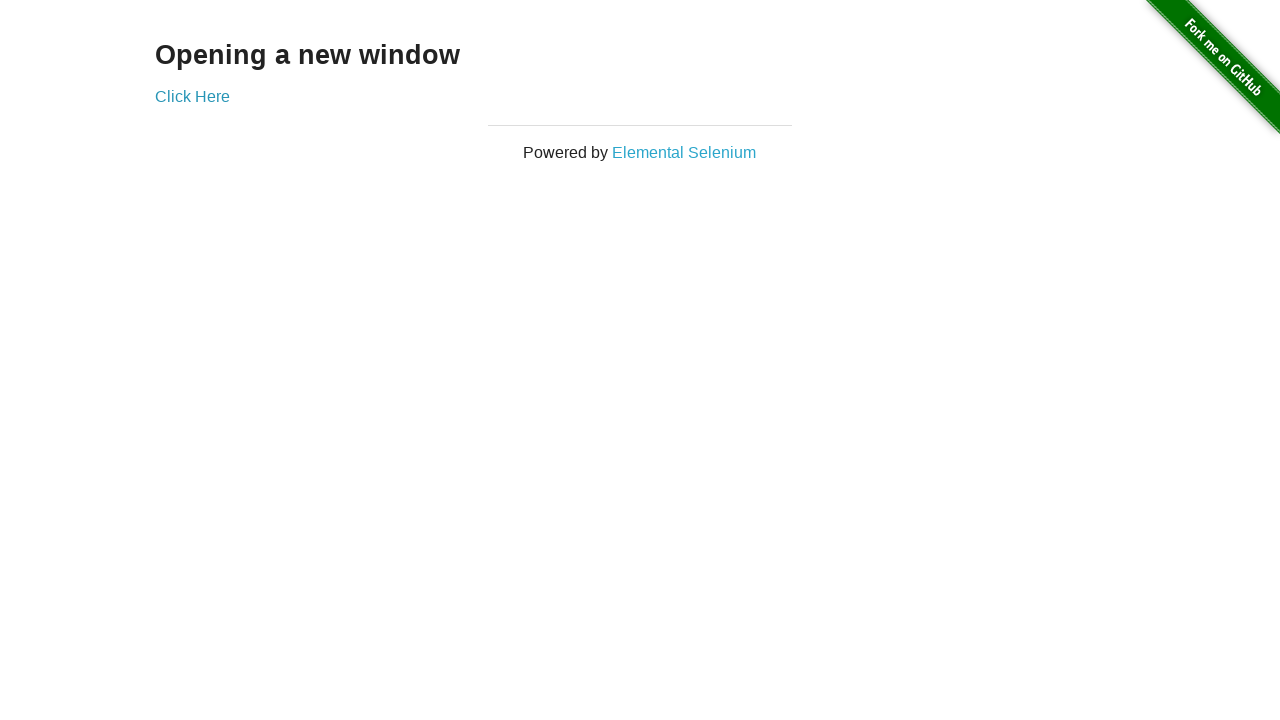

Retrieved text from original window: 'Opening a new window'
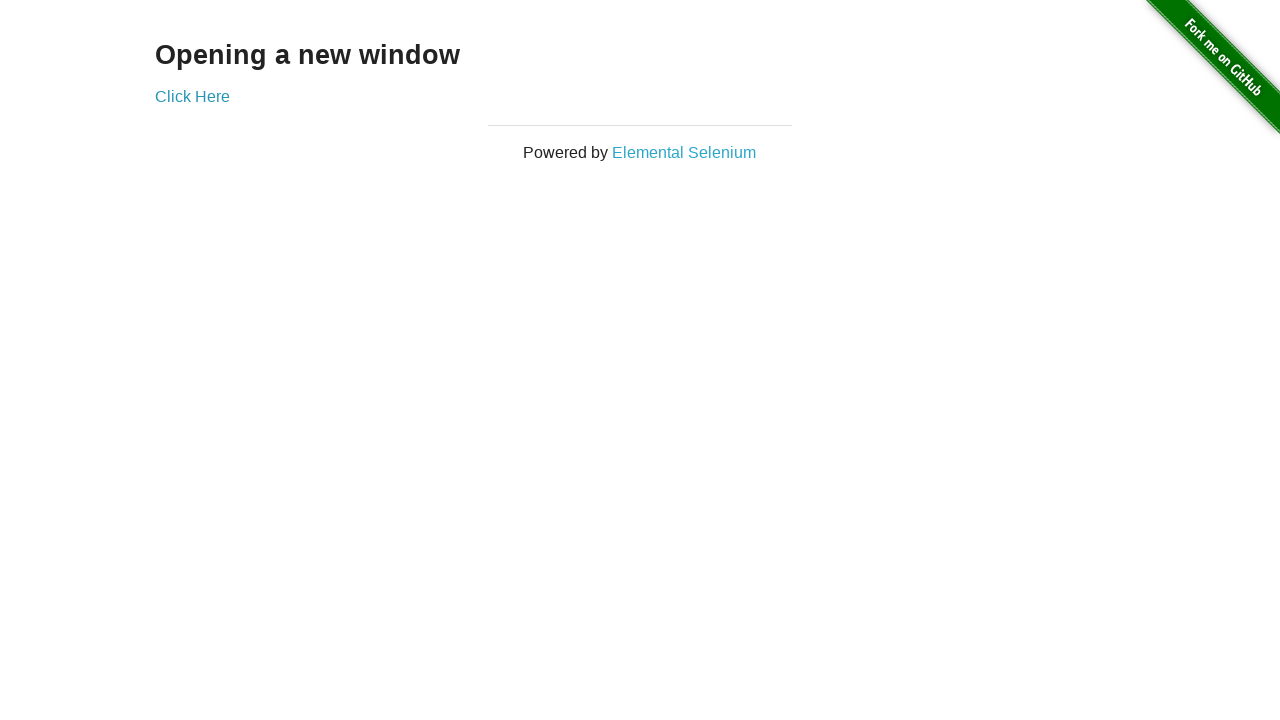

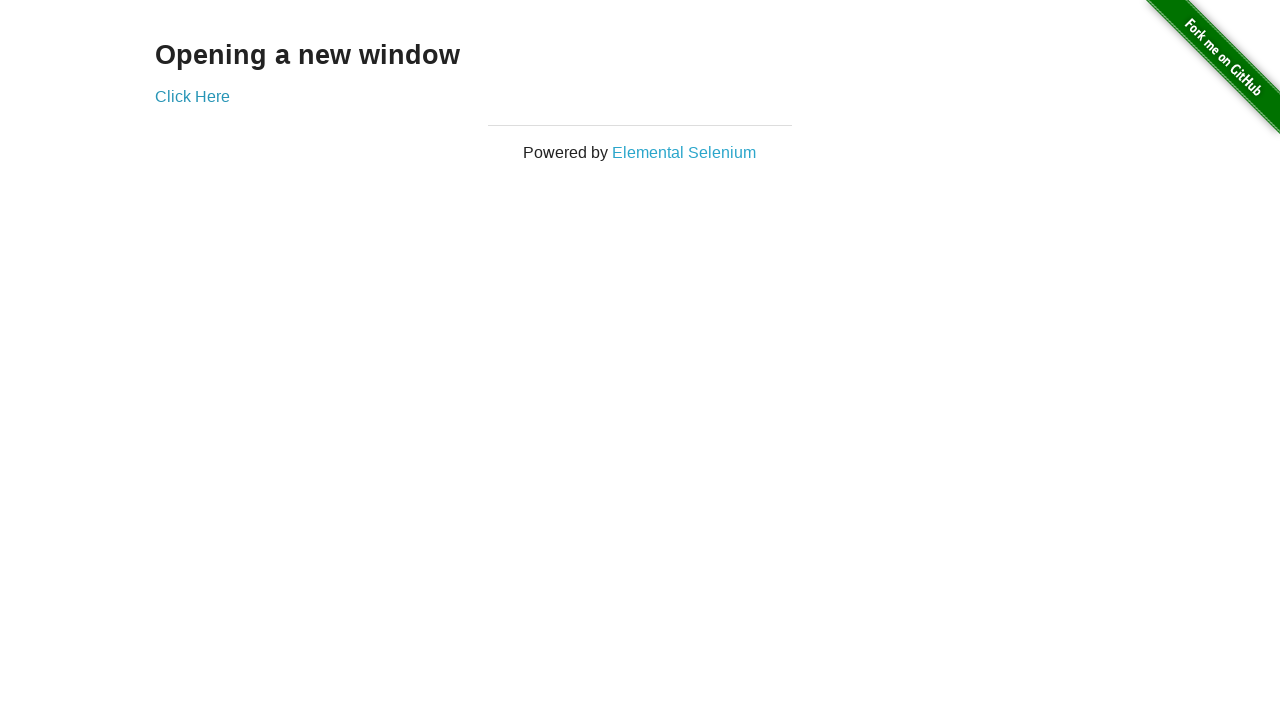